Tests multi-select functionality by clicking and holding on first item, dragging to fourth item, and verifying 4 items are selected

Starting URL: http://jqueryui.com/resources/demos/selectable/display-grid.html

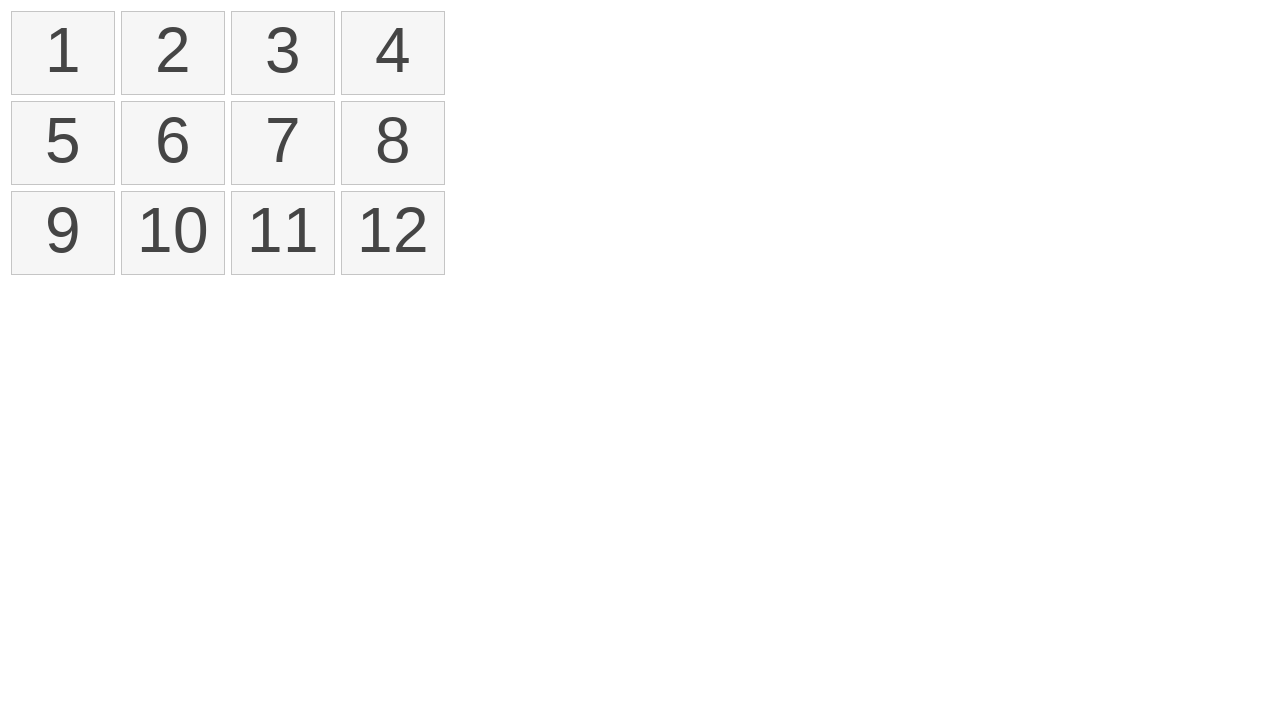

Located all selectable items in the grid
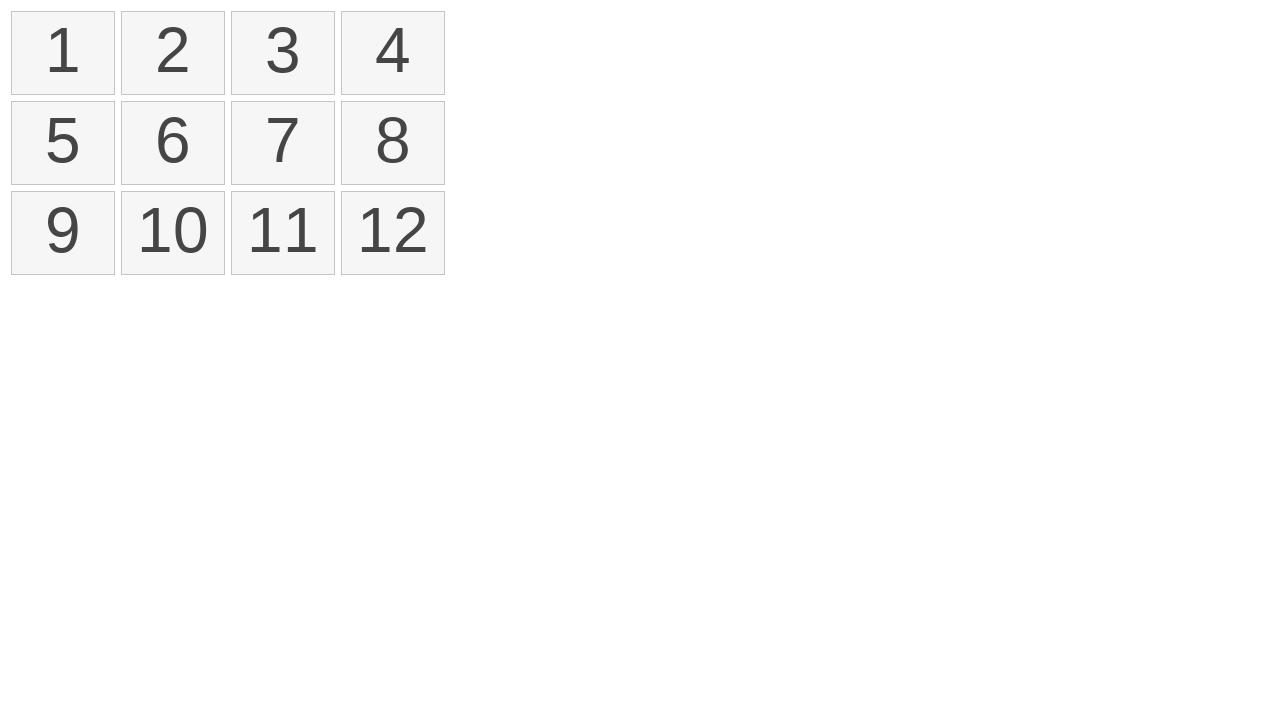

Selected first item element
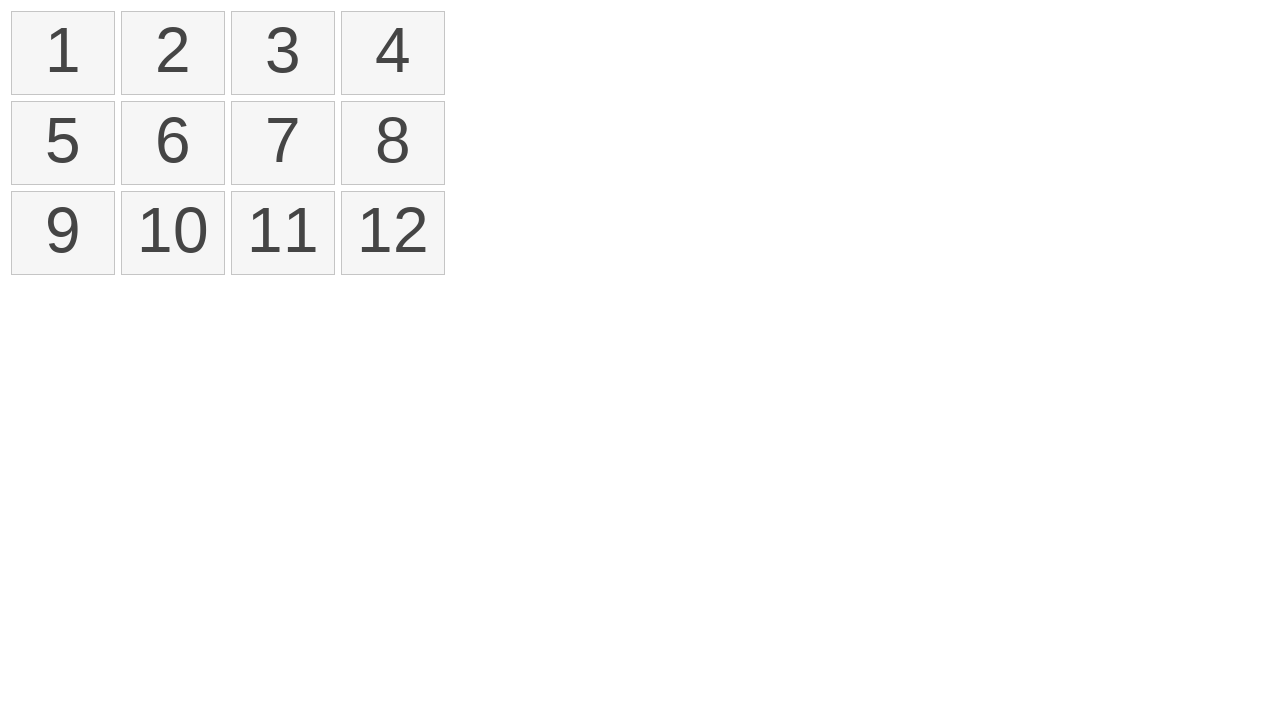

Selected fourth item element
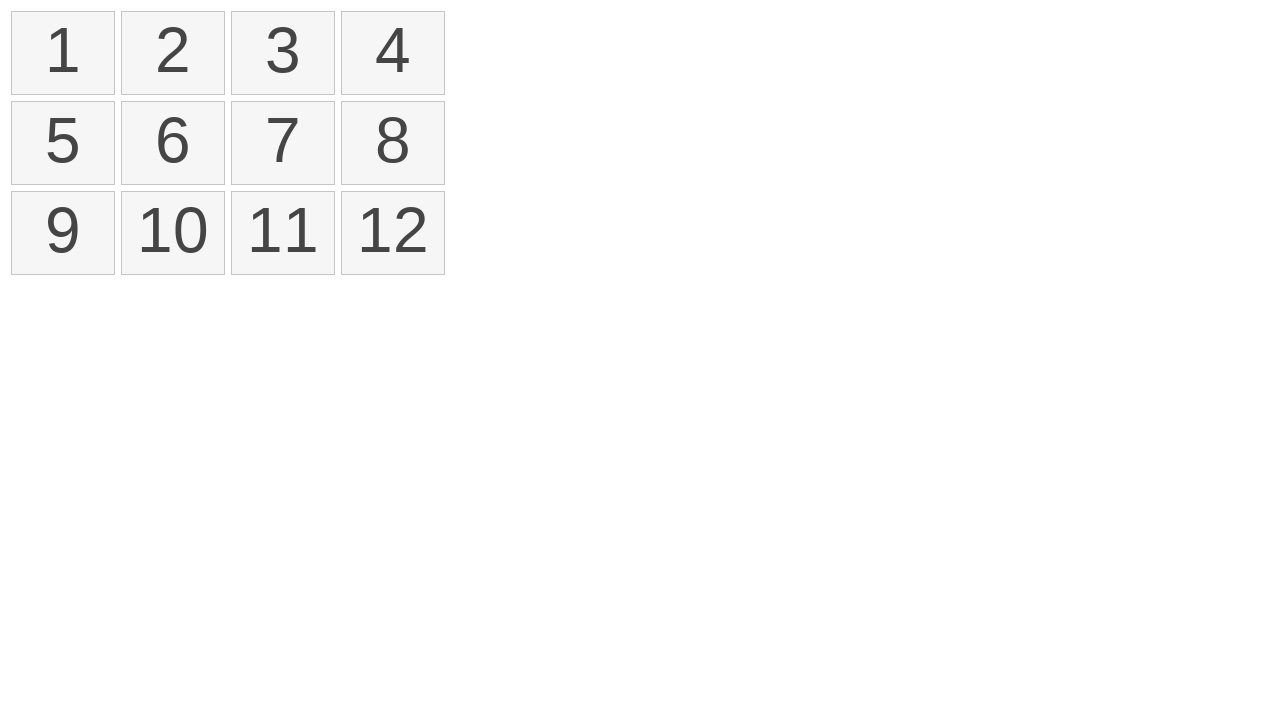

Retrieved bounding box for first item
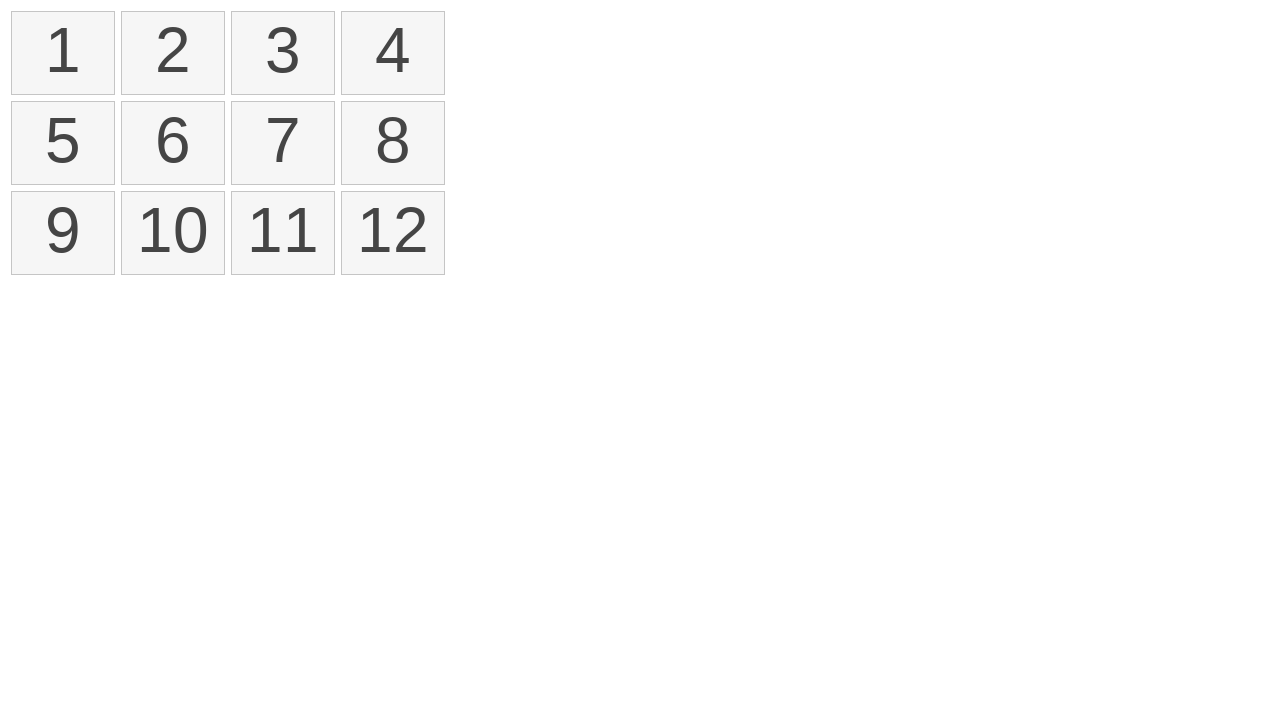

Retrieved bounding box for fourth item
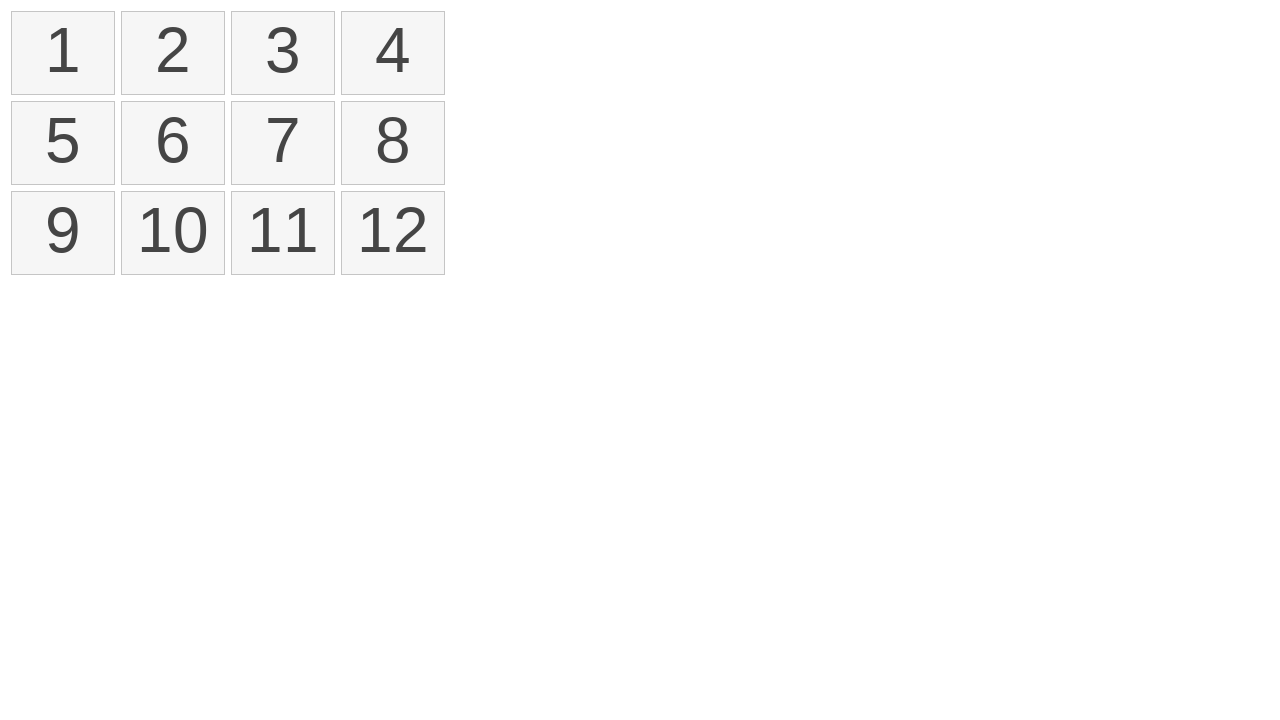

Moved mouse to center of first item at (63, 53)
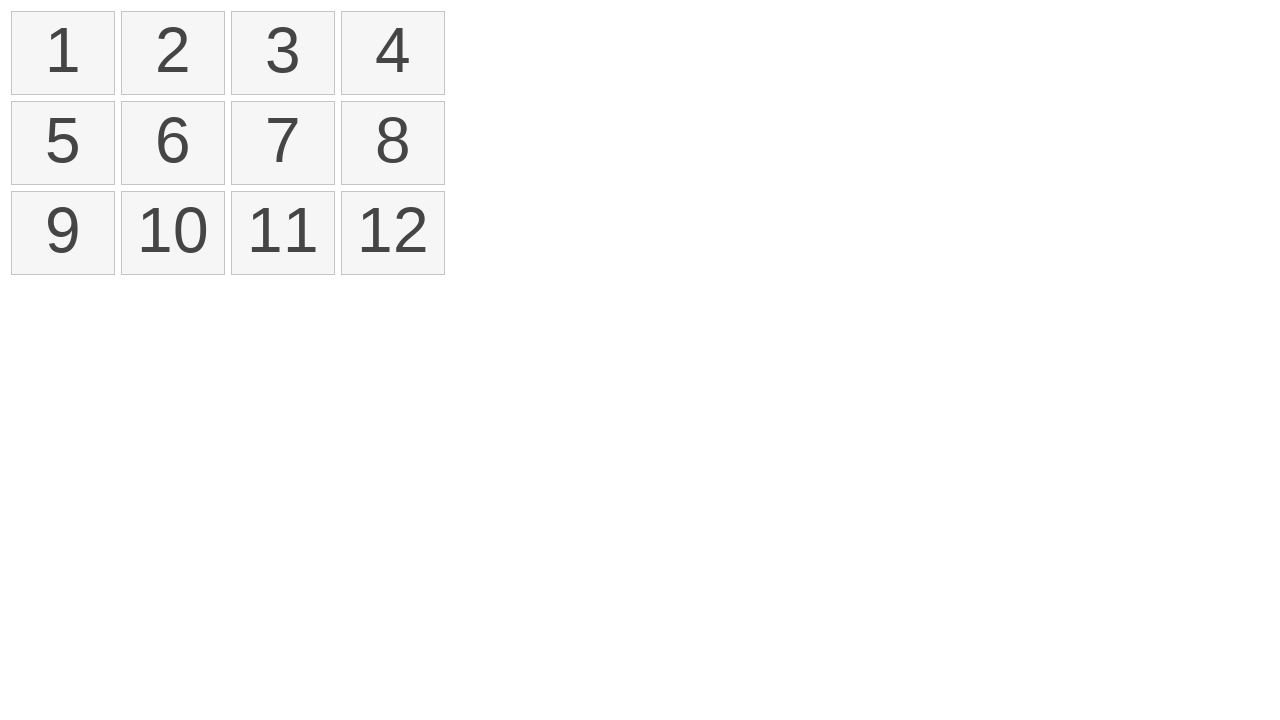

Pressed down mouse button on first item at (63, 53)
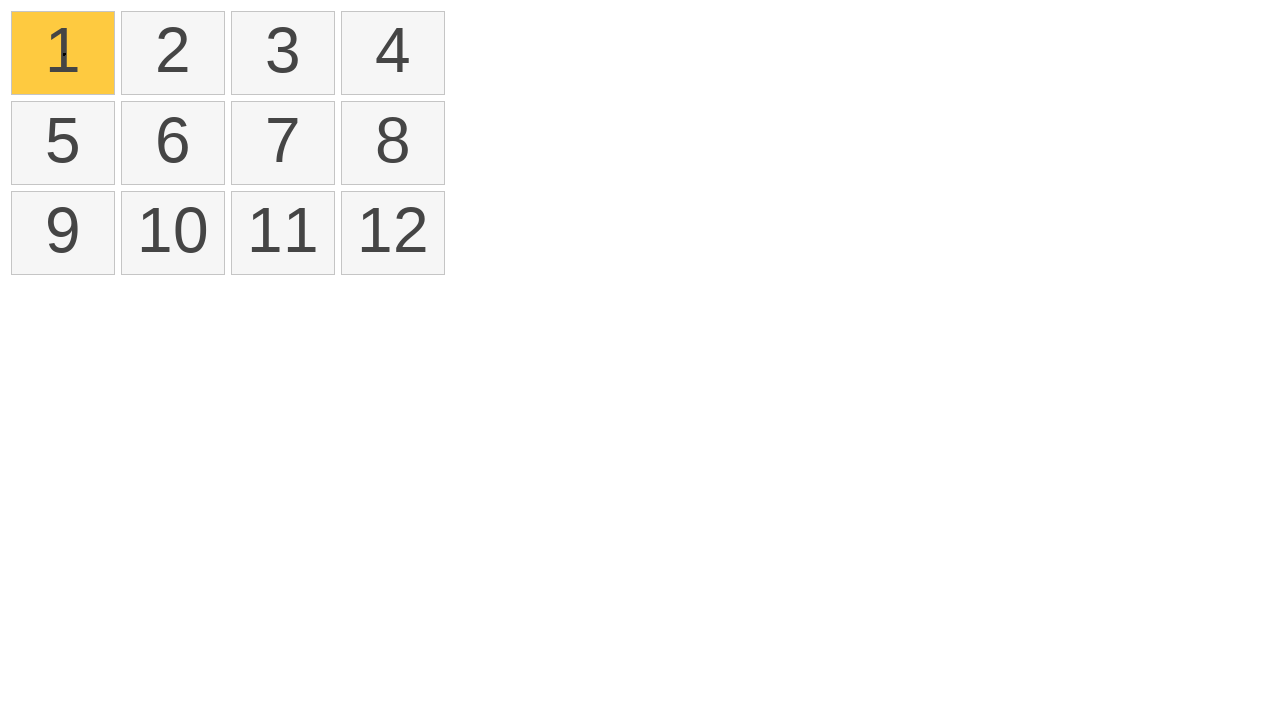

Dragged mouse to center of fourth item while holding button at (393, 53)
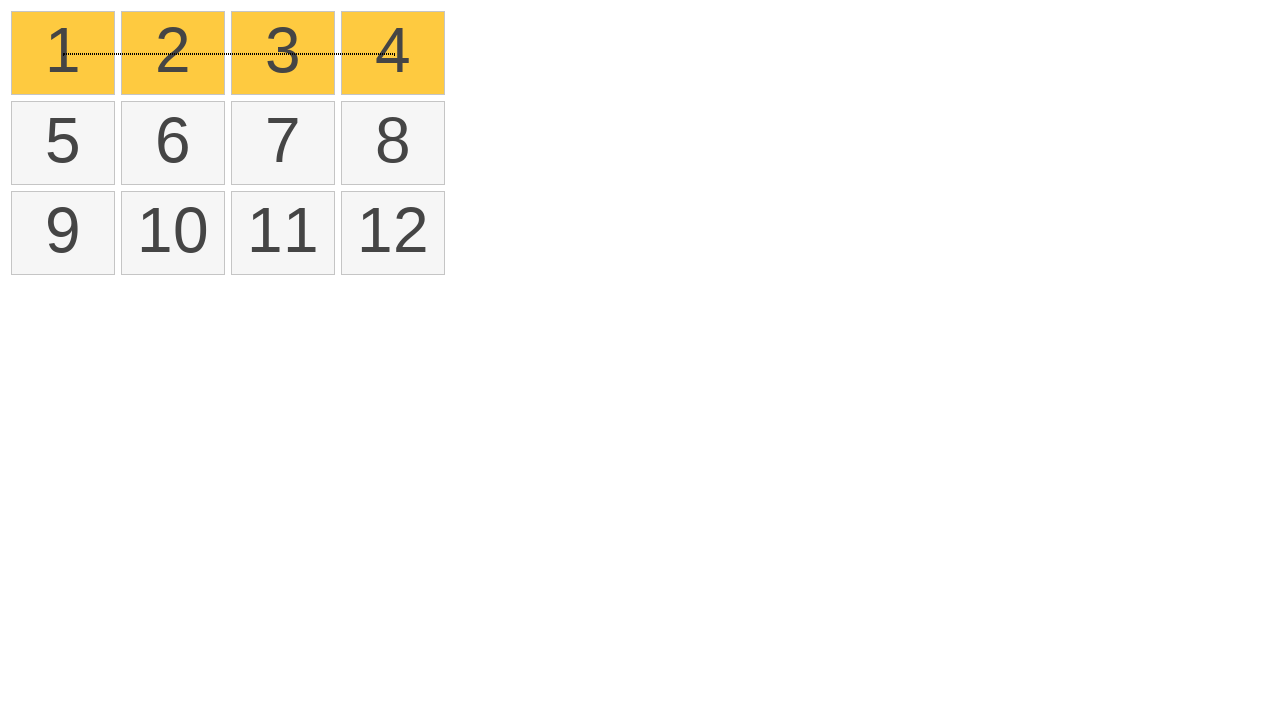

Released mouse button to complete drag operation at (393, 53)
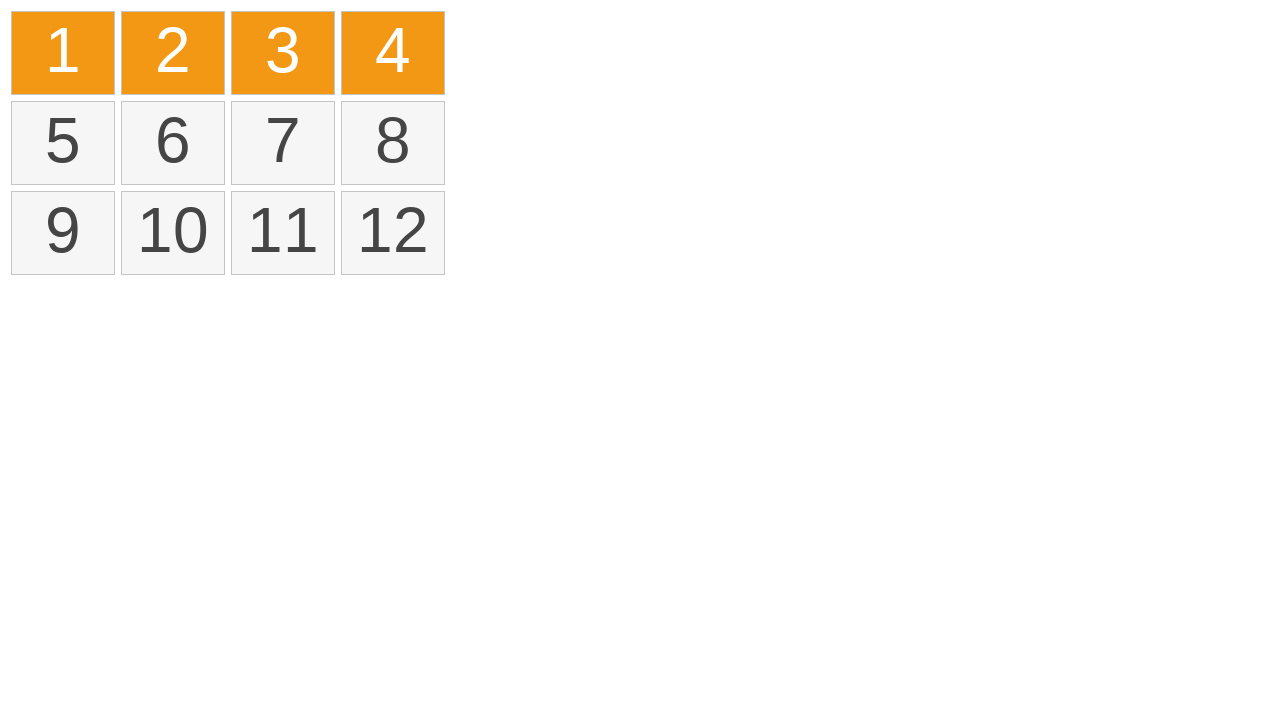

Waited for selected items to appear
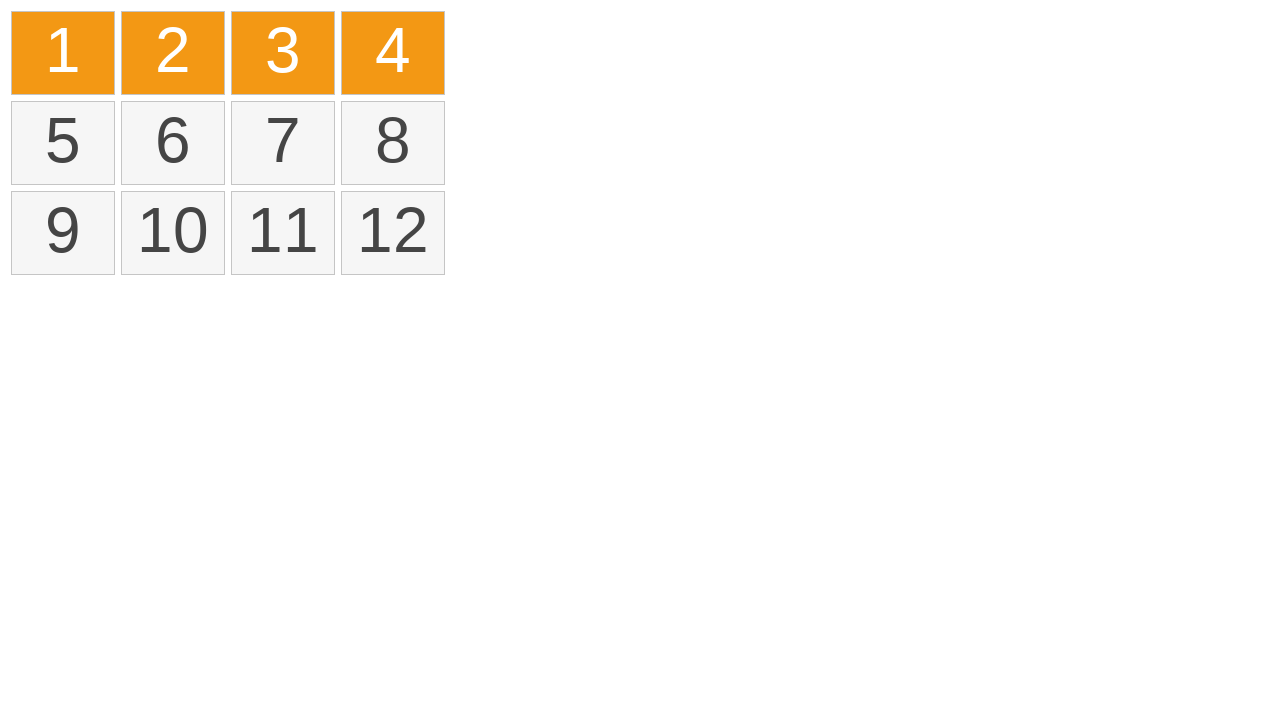

Located all selected items
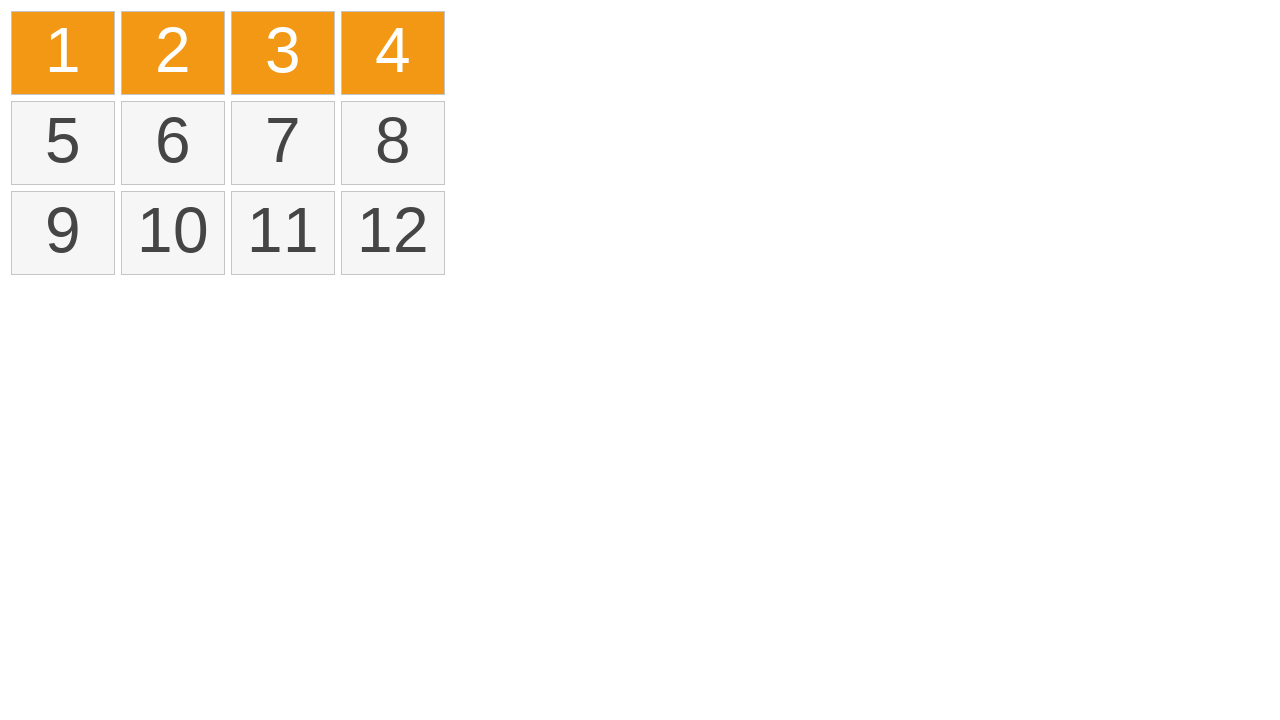

Verified that exactly 4 items are selected
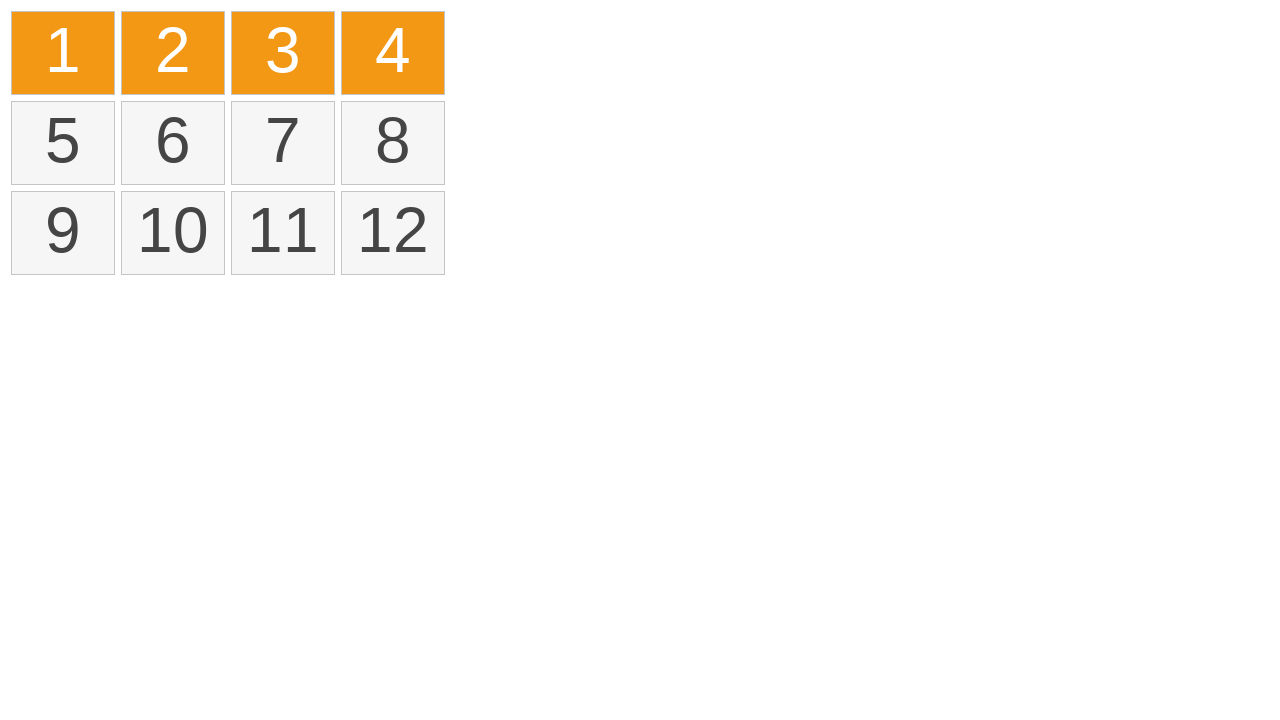

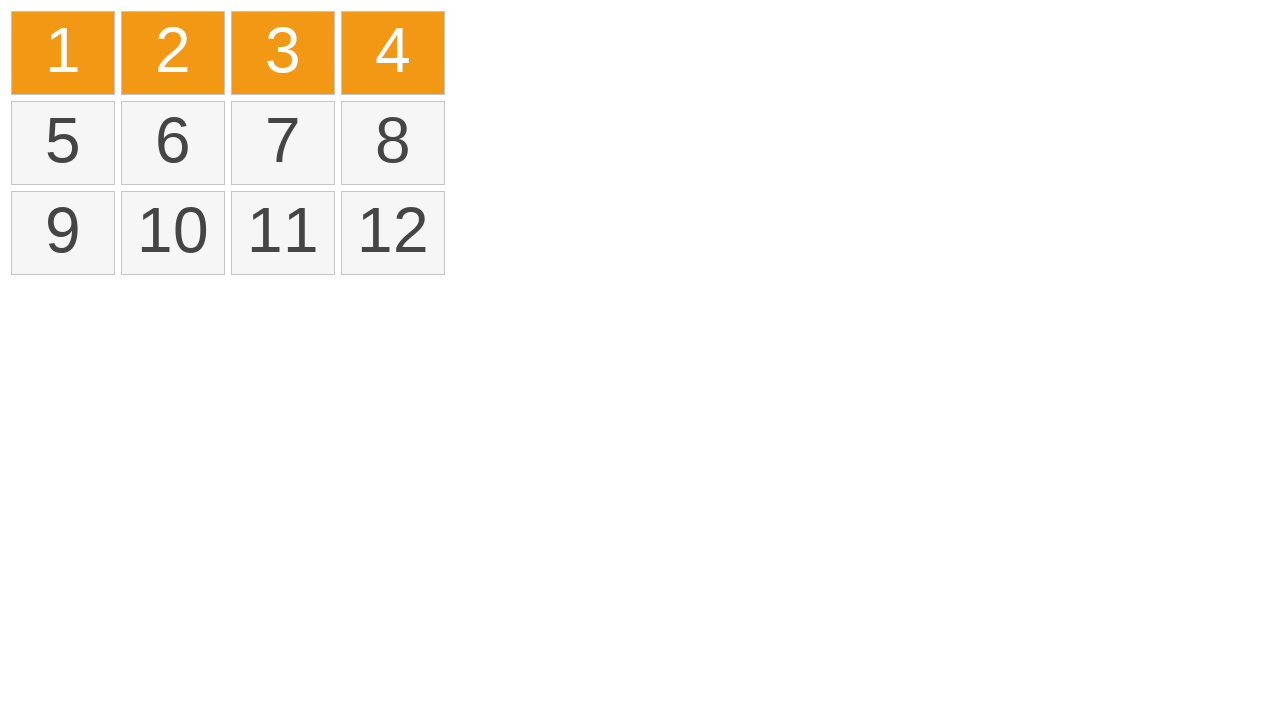